Navigates to a test automation practice blog and verifies the page loads by checking the title

Starting URL: https://testautomationpractice.blogspot.com/

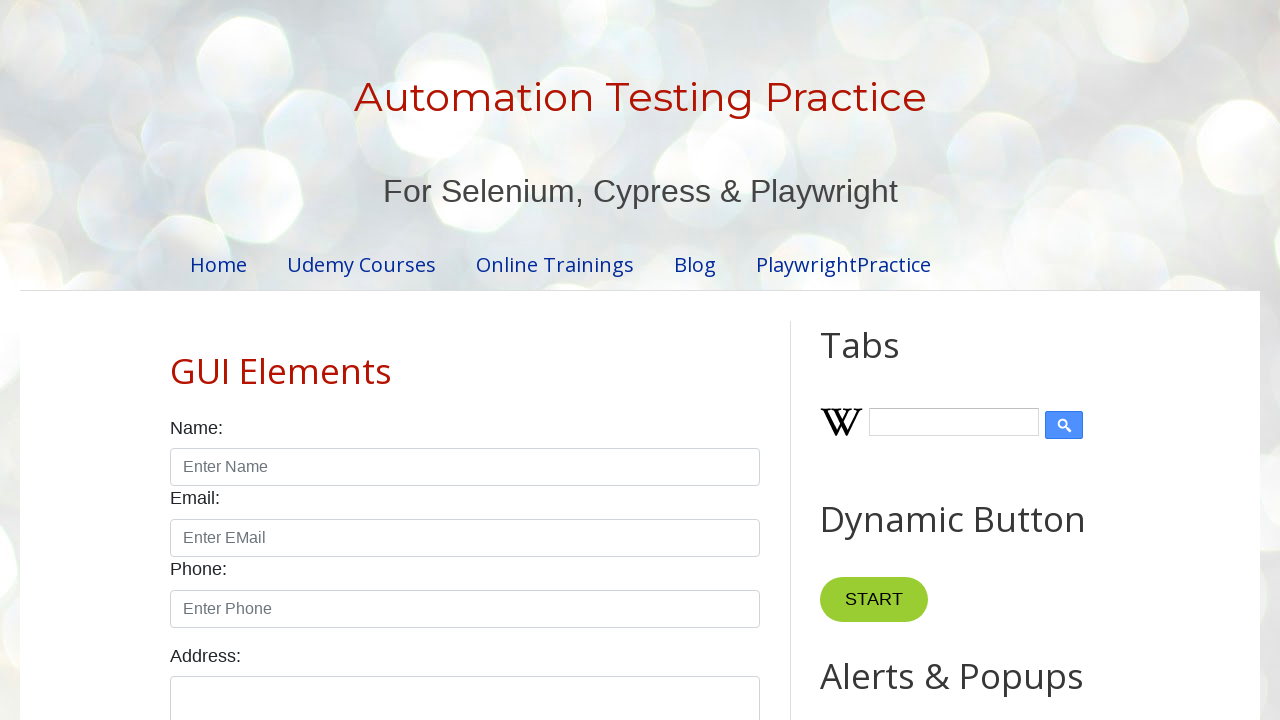

Navigated to test automation practice blog
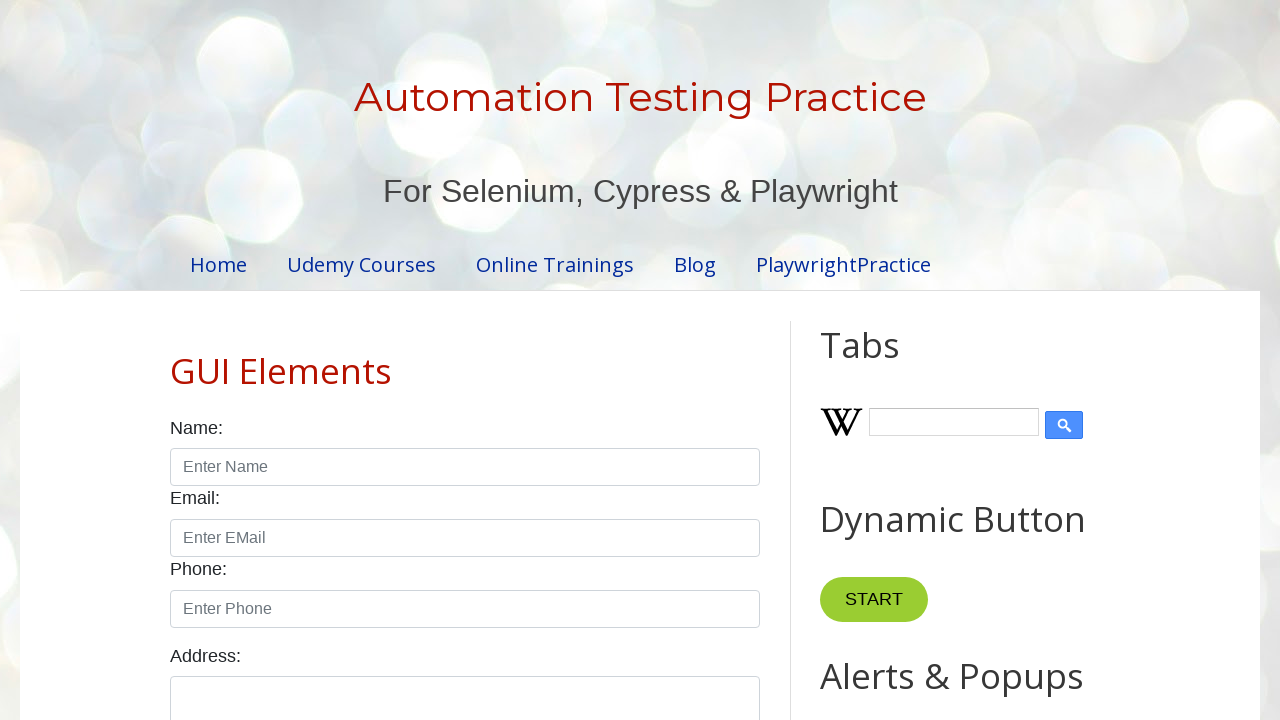

Retrieved page title: Automation Testing Practice
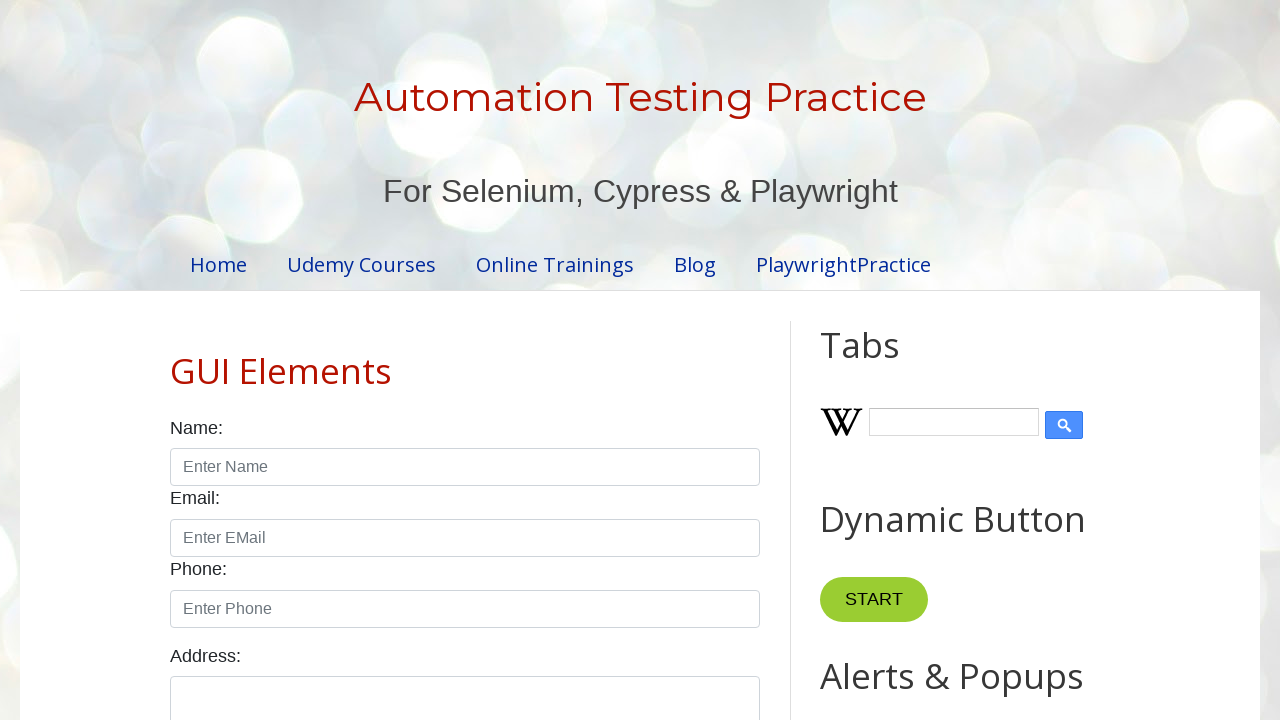

Printed page title to console
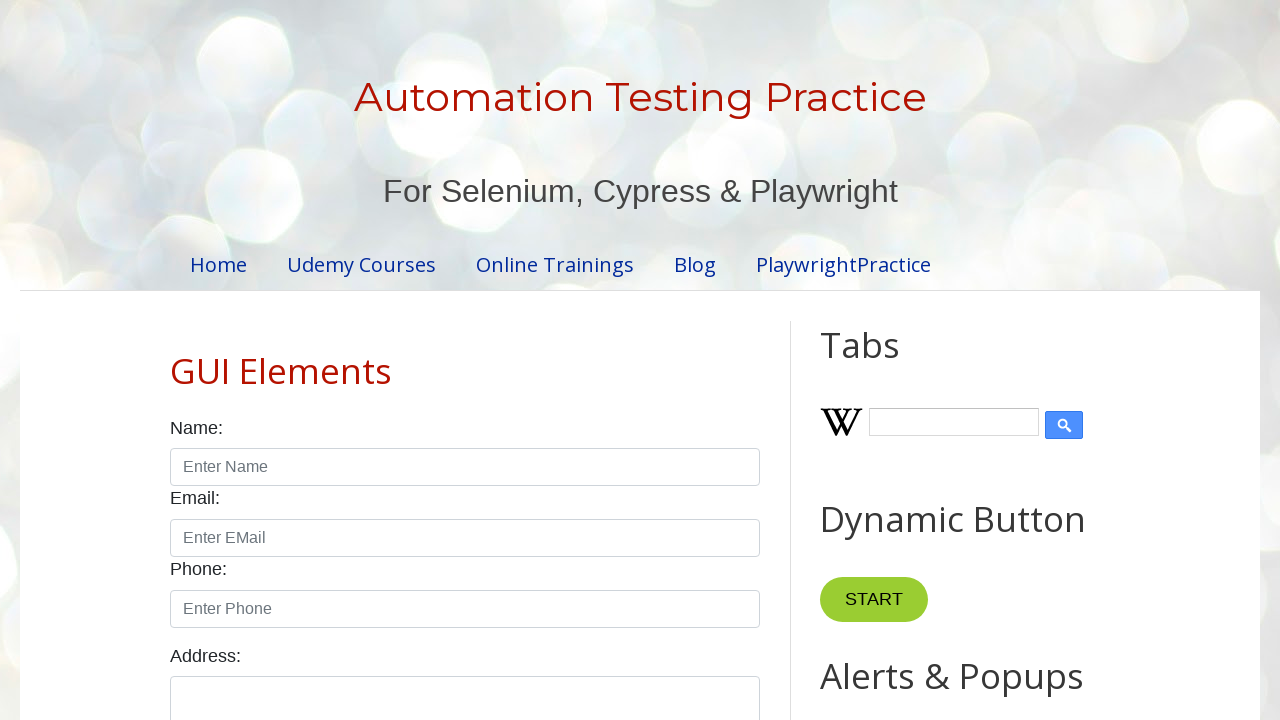

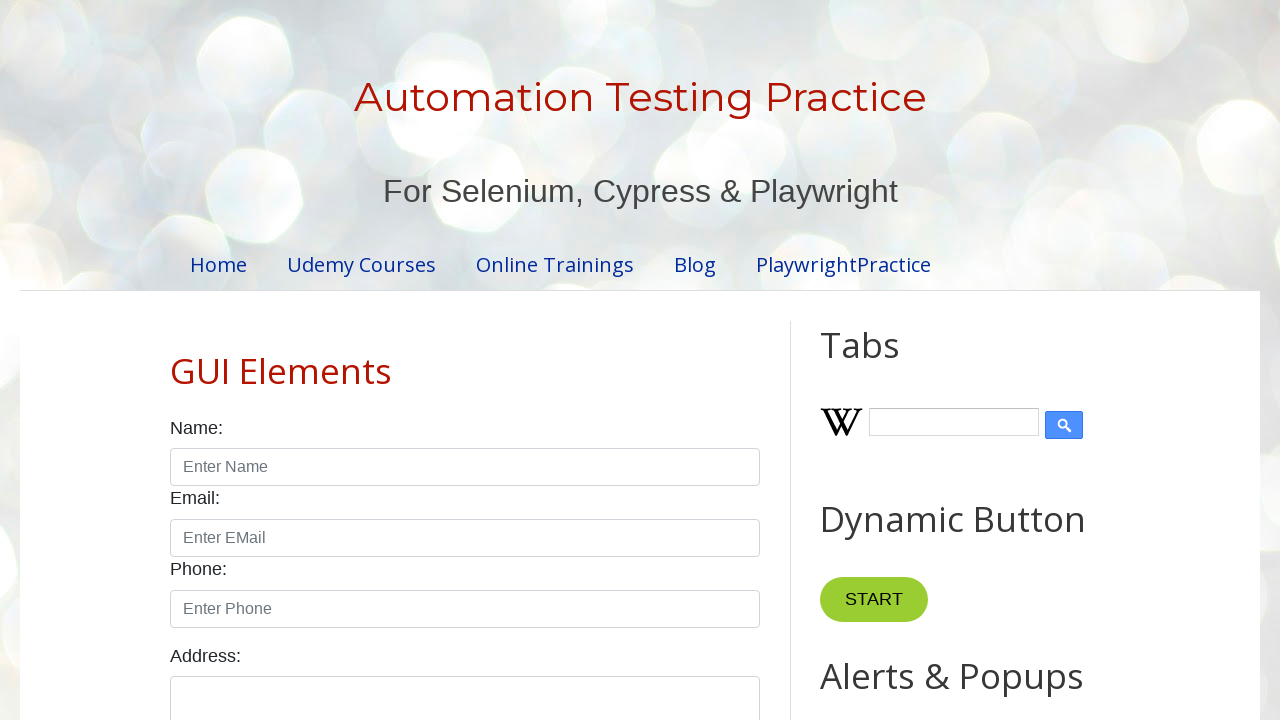